Tests browser alert handling by clicking a timer alert button and accepting the dialog

Starting URL: https://demoqa.com/alerts

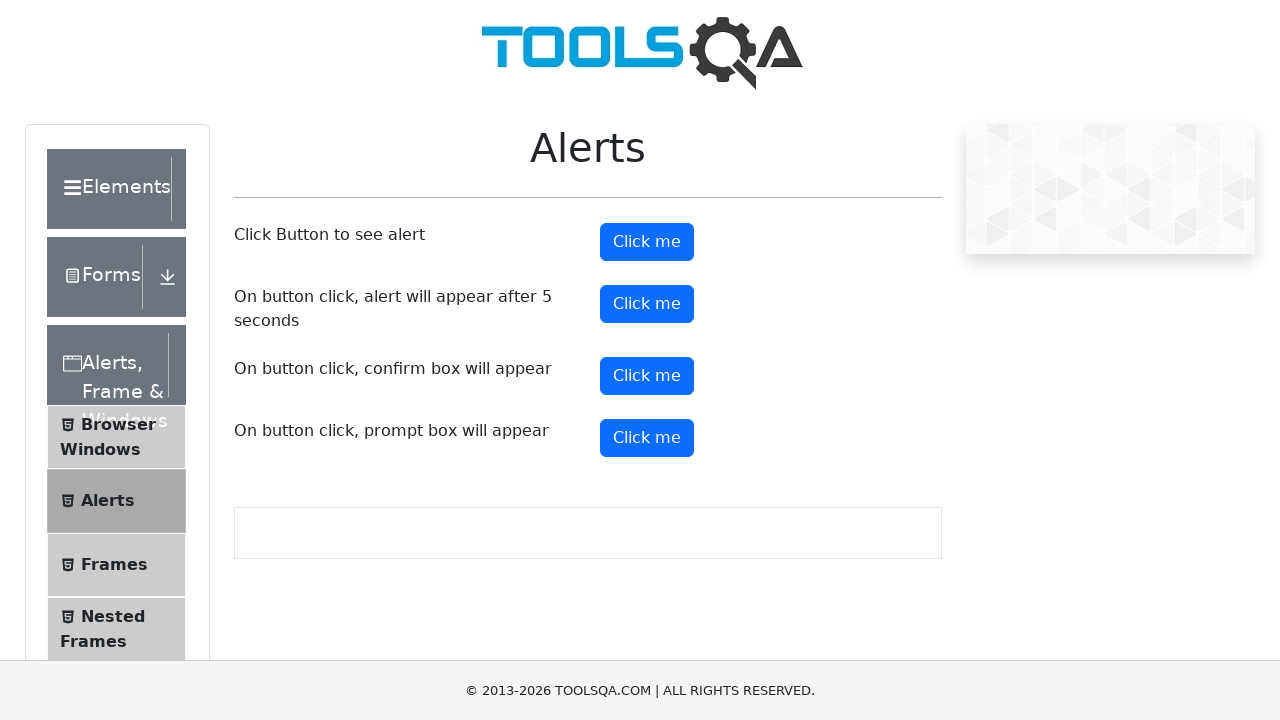

Set up dialog handler to accept alerts
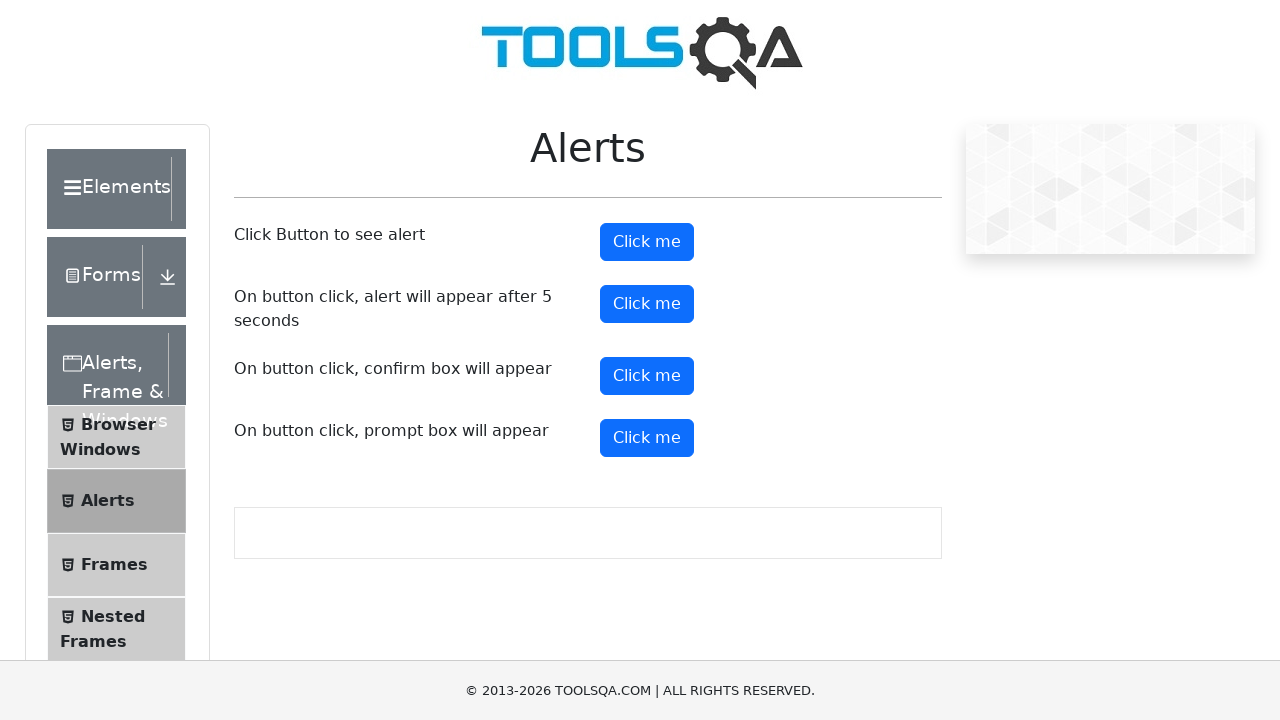

Clicked the timer alert button at (647, 304) on #timerAlertButton
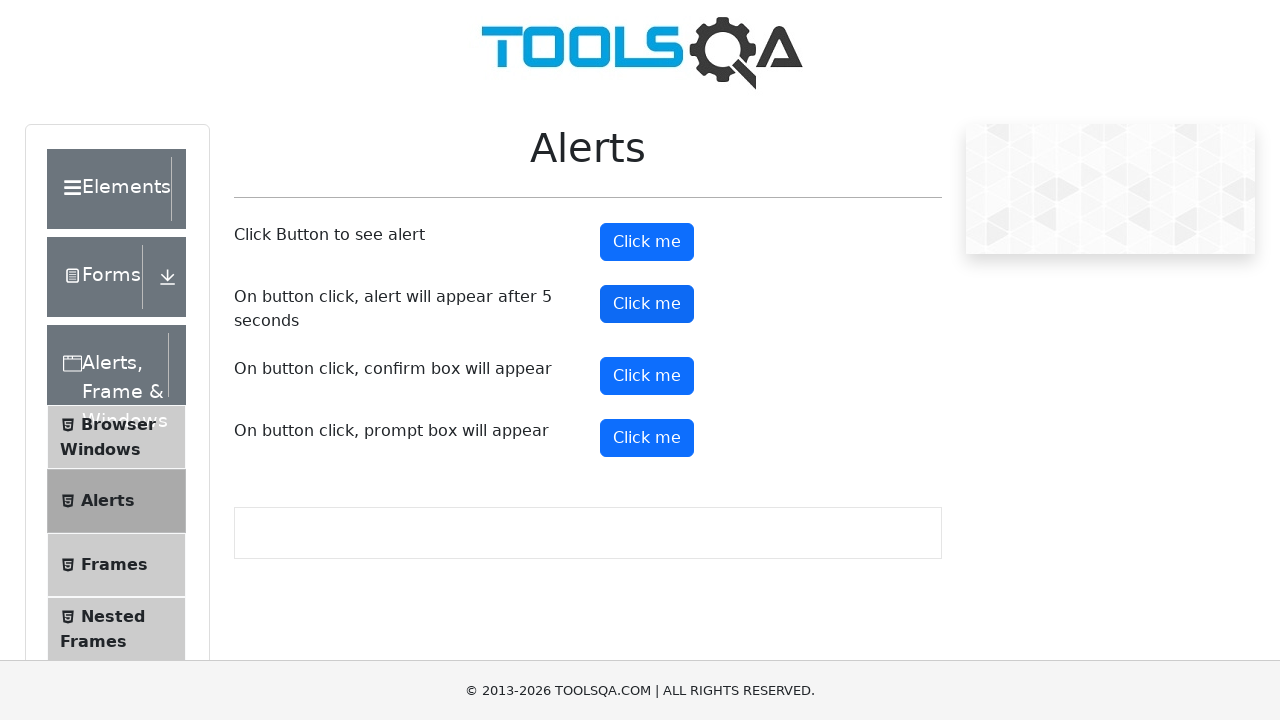

Waited 6 seconds for the timer alert to appear and be accepted
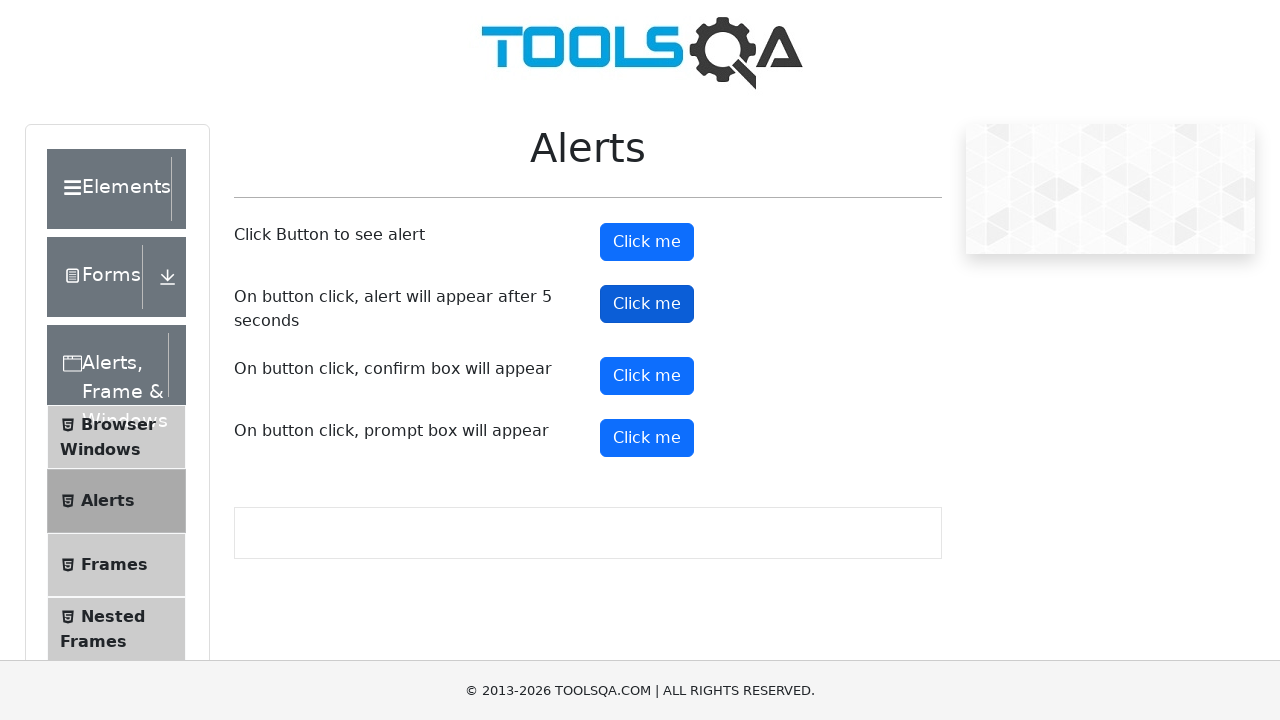

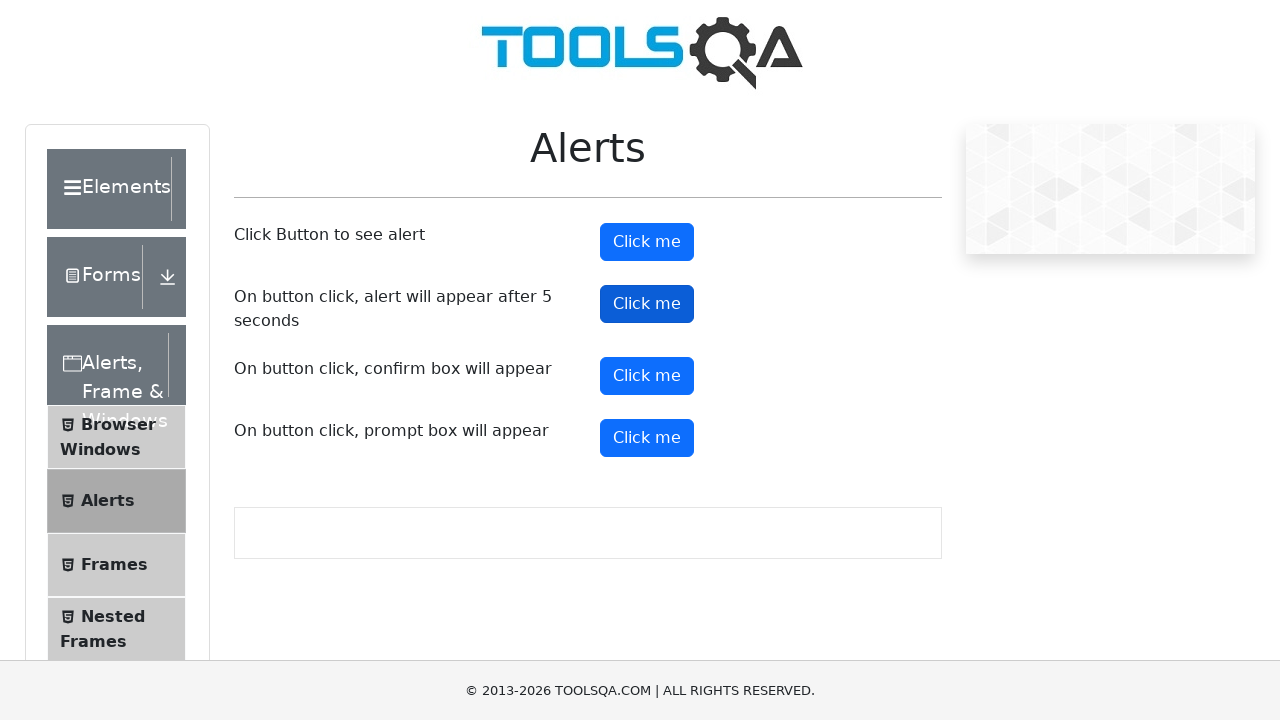